Tests handling of multiple browser windows by clicking social media links (Twitter, Facebook, YouTube, LinkedIn) that open in new tabs, then iterates through all windows and closes the child windows while keeping the parent window.

Starting URL: https://opensource-demo.orangehrmlive.com/web/index.php/auth/login

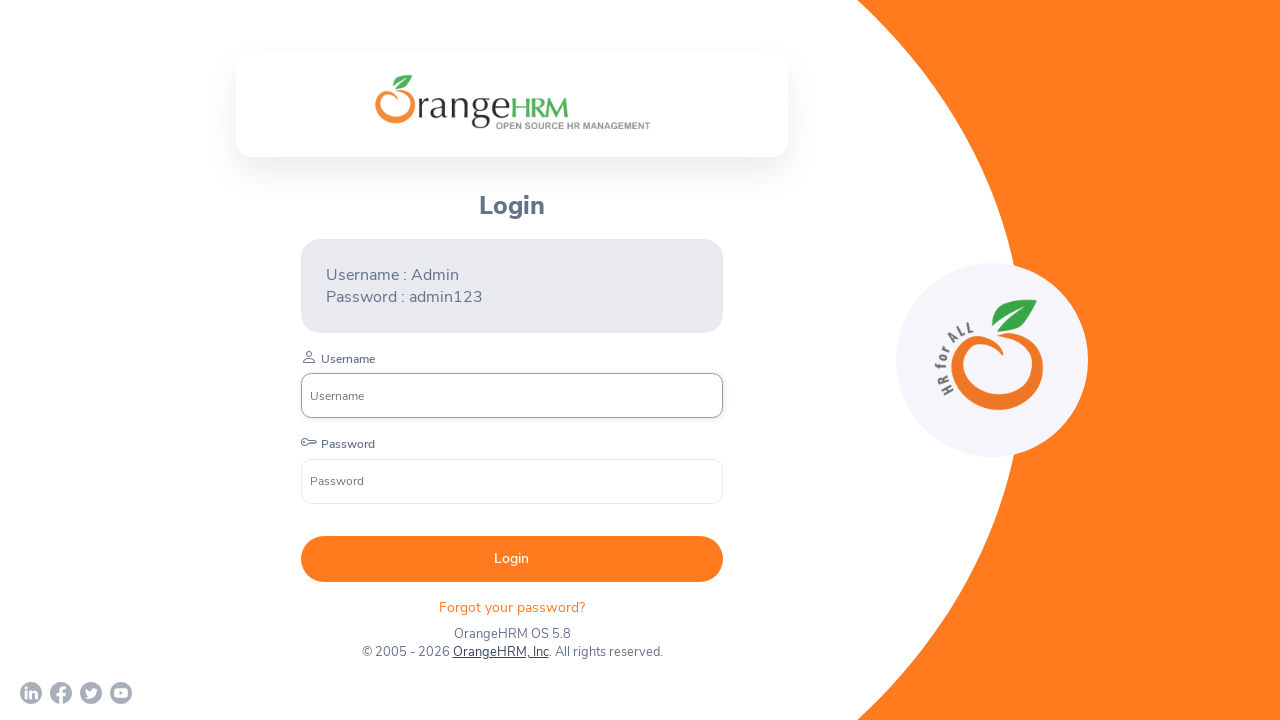

Waited 3 seconds for page to load
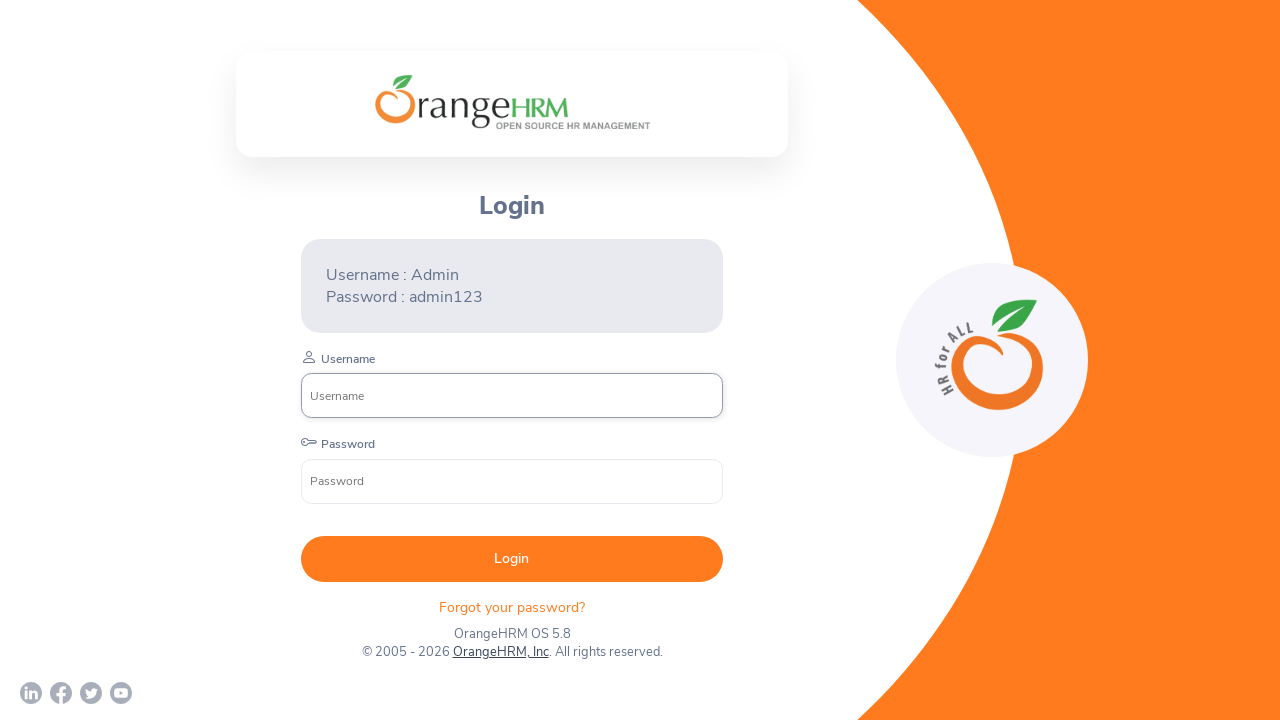

Clicked Twitter link which opened in a new window at (91, 693) on a[href*='twitter']
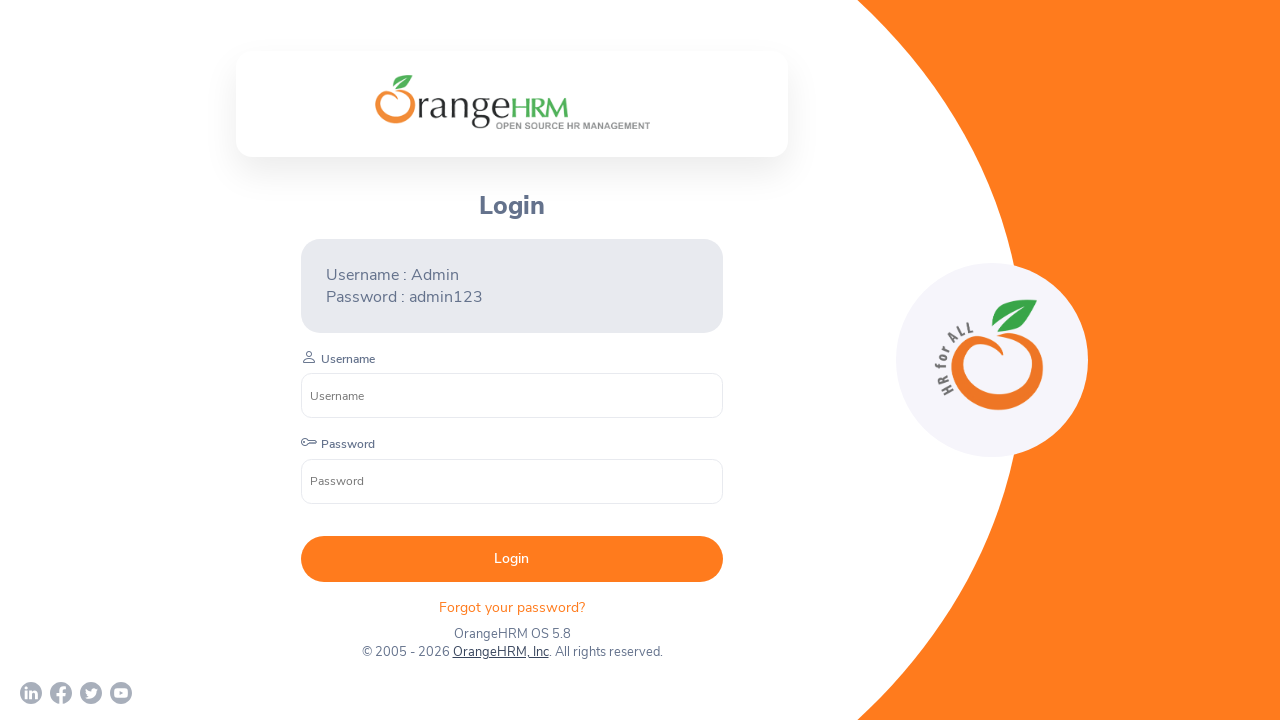

Clicked Facebook link which opened in a new window at (61, 693) on a[href*='facebook']
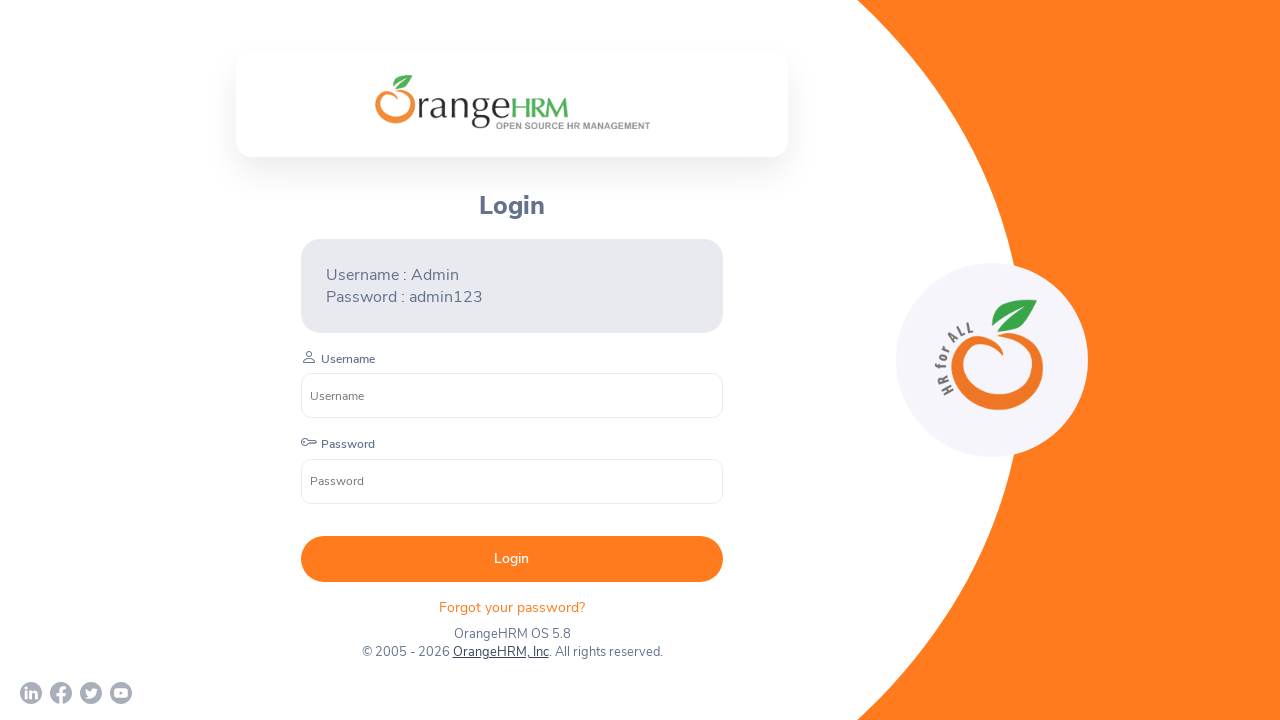

Clicked YouTube link which opened in a new window at (121, 693) on a[href*='youtube']
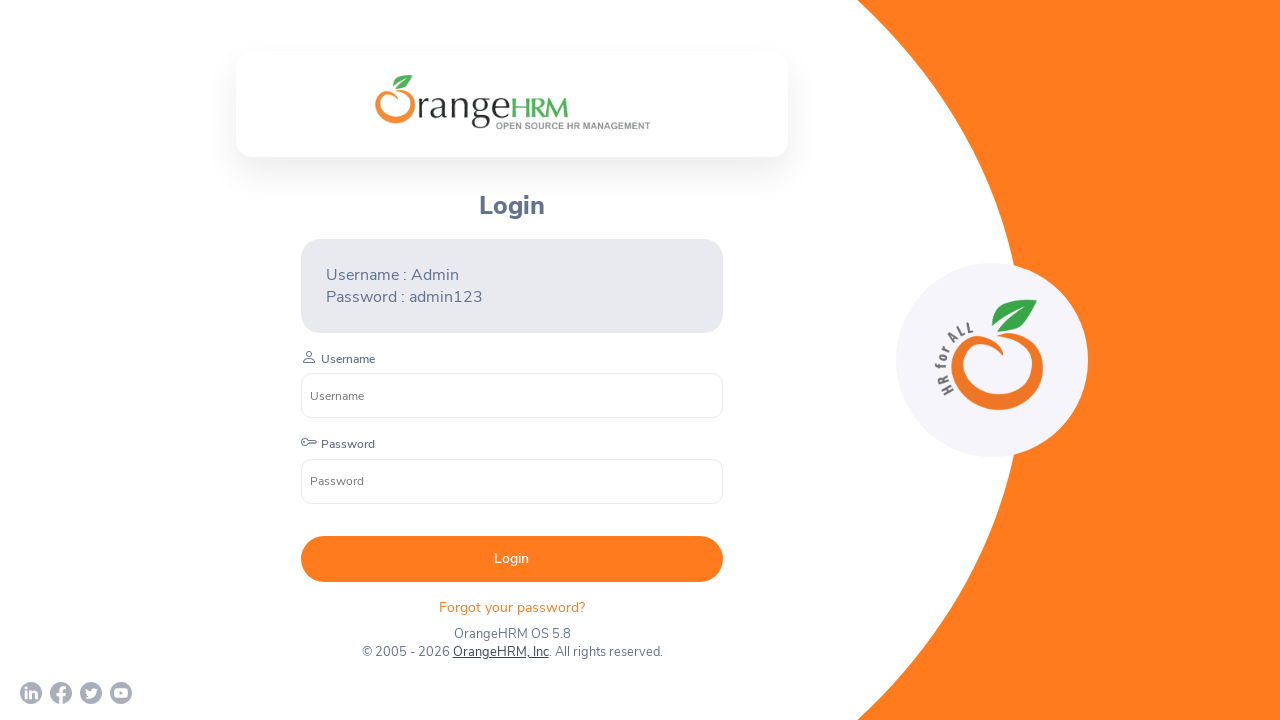

Clicked LinkedIn link which opened in a new window at (31, 693) on a[href*='linkedin']
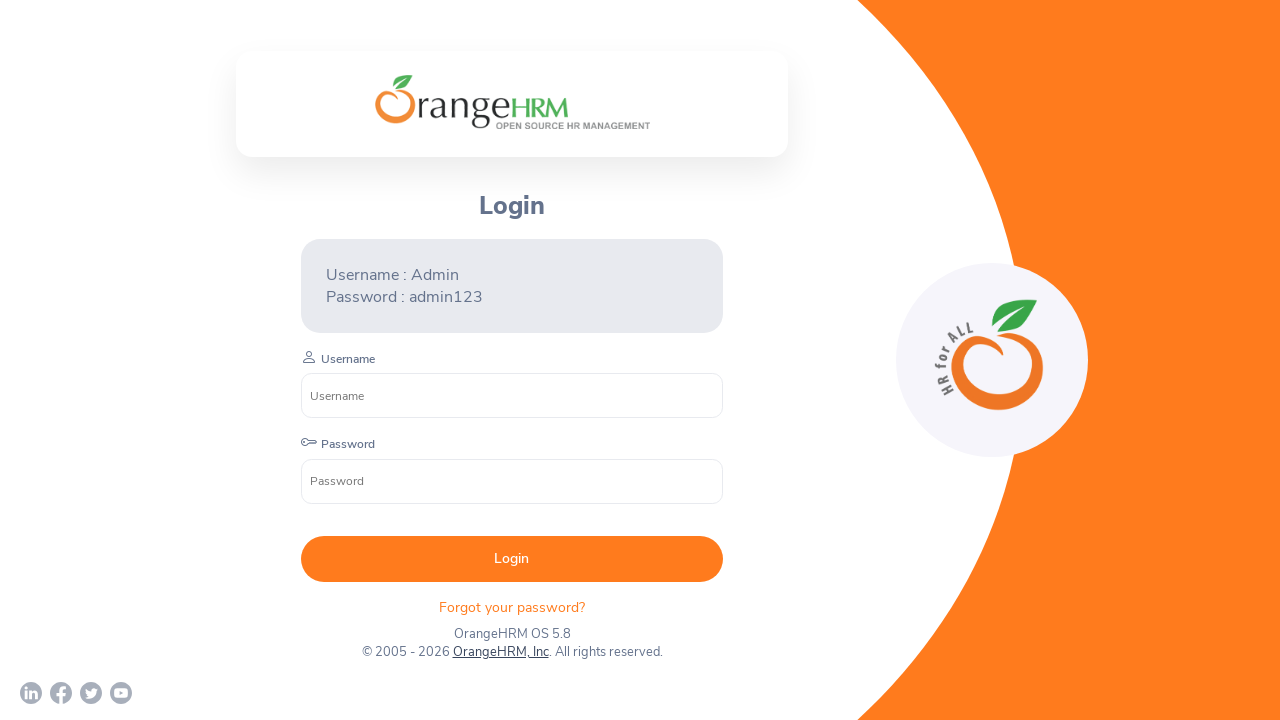

Retrieved all 5 open pages/windows from context
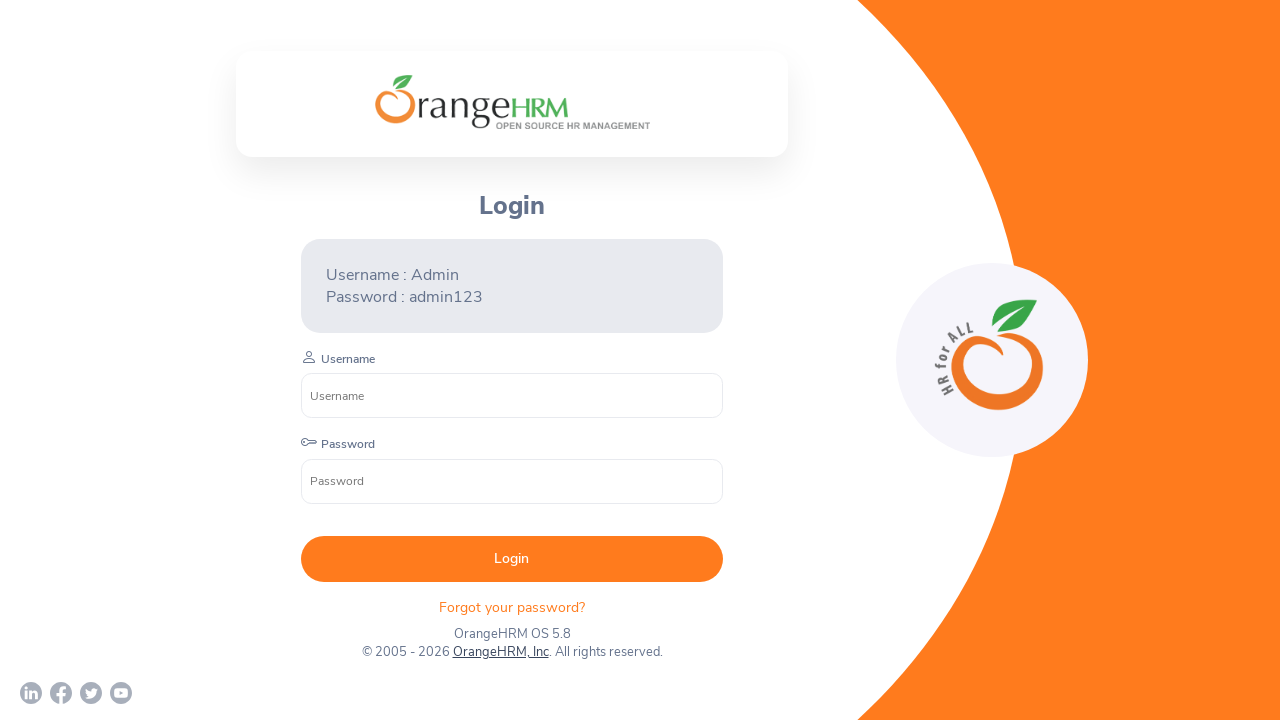

Stored reference to parent page
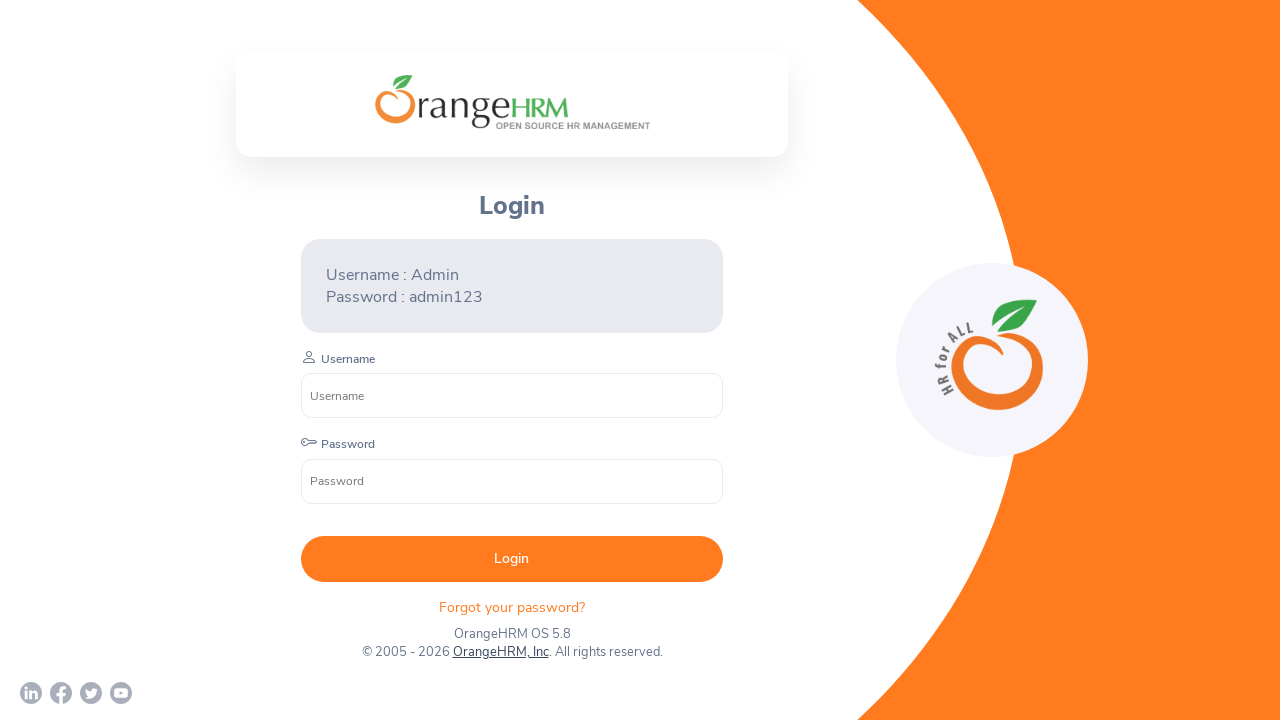

Checked page with URL: https://opensource-demo.orangehrmlive.com/web/index.php/auth/login
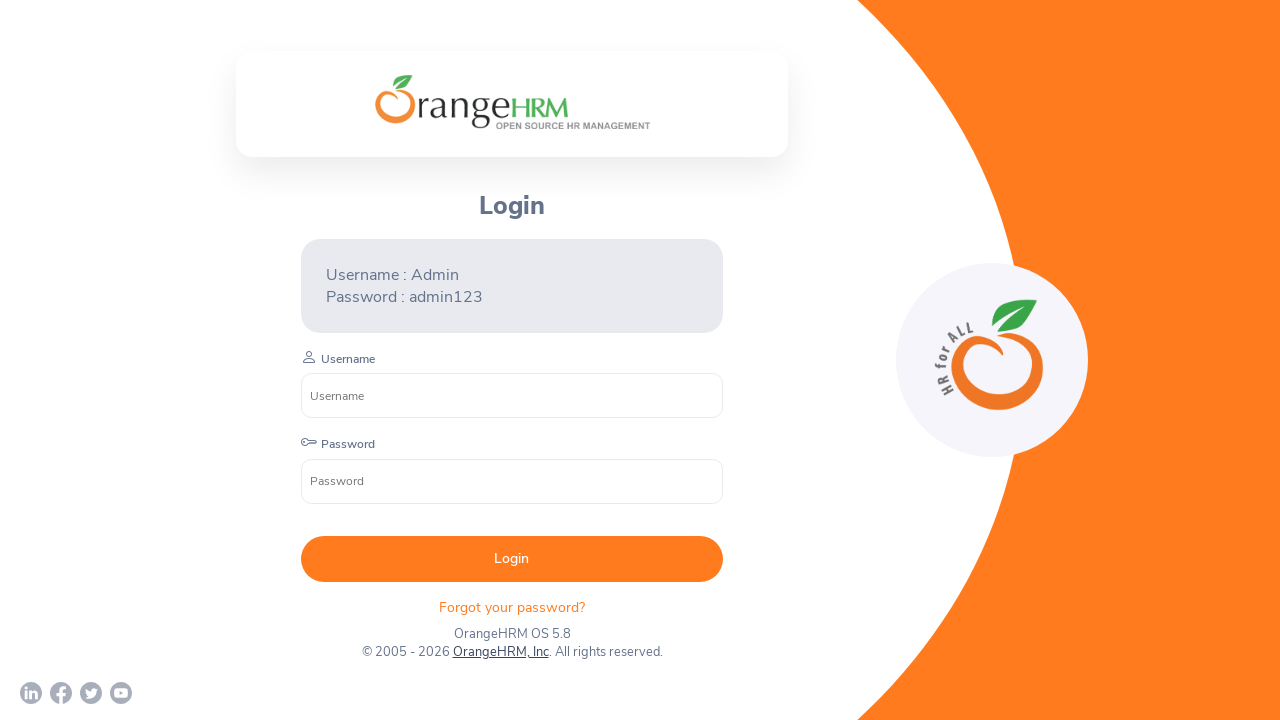

Checked page with URL: chrome-error://chromewebdata/
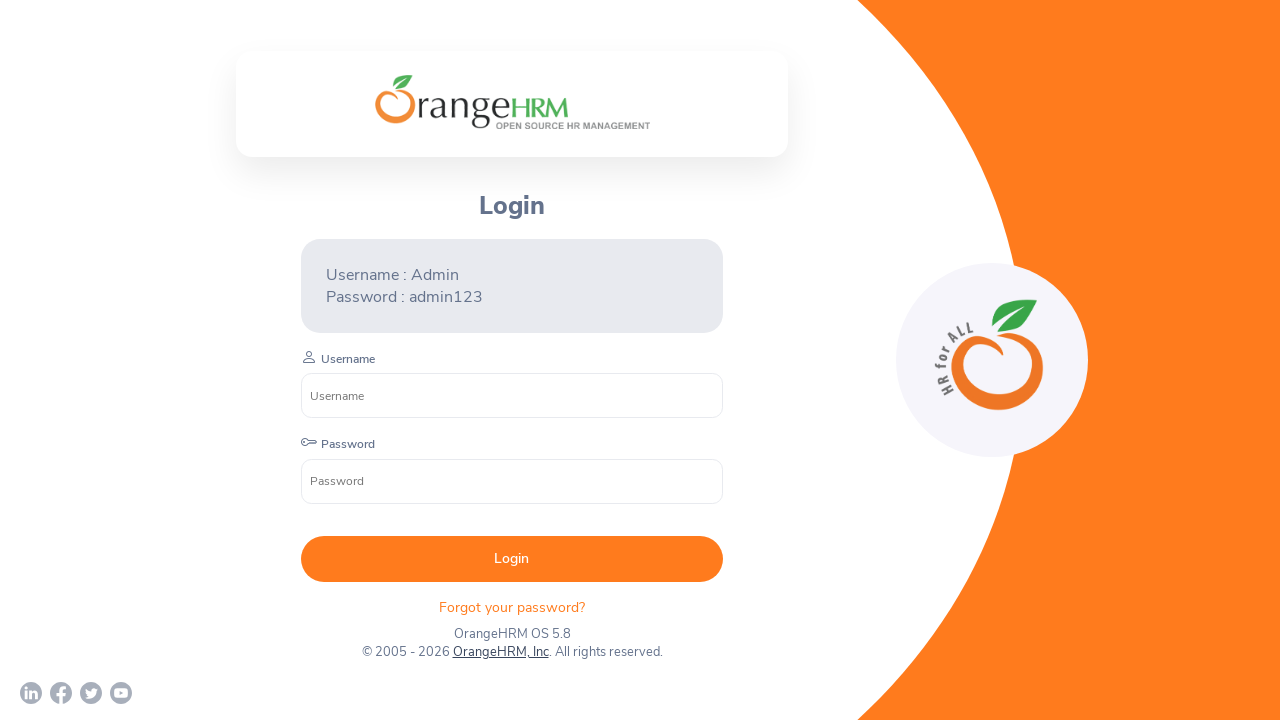

Closed child window with URL: chrome-error://chromewebdata/
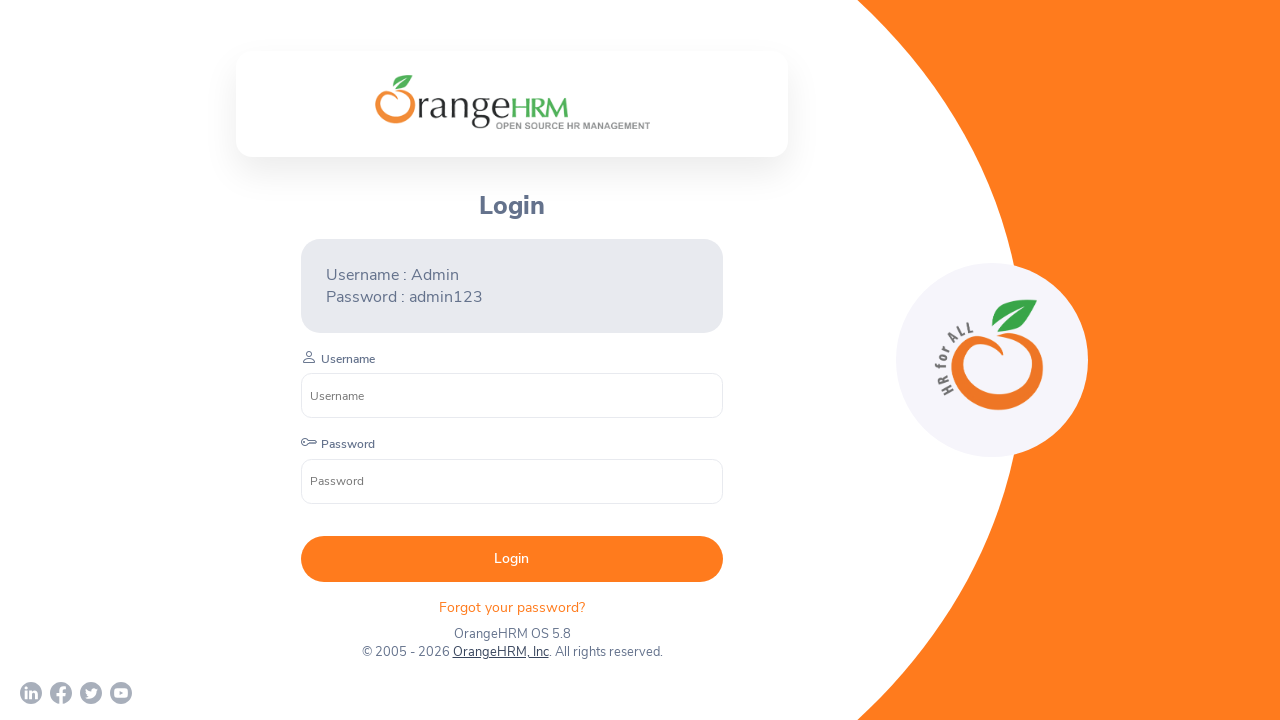

Checked page with URL: chrome-error://chromewebdata/
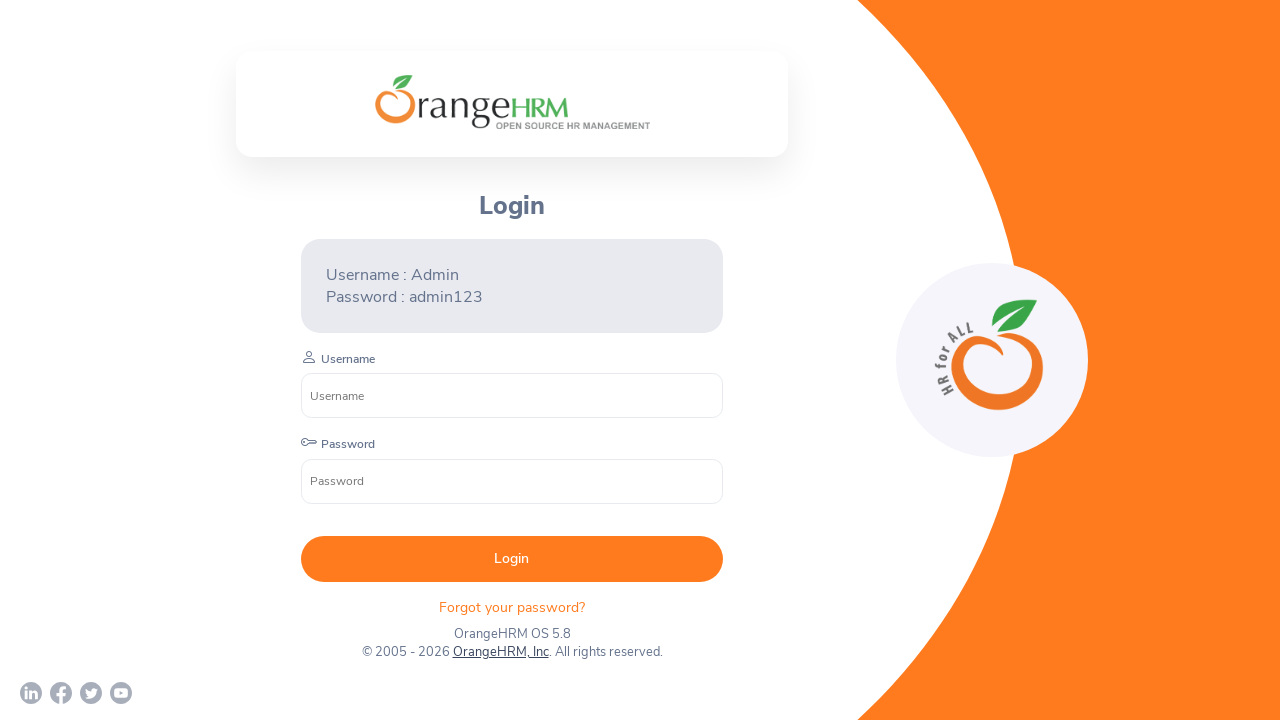

Closed child window with URL: chrome-error://chromewebdata/
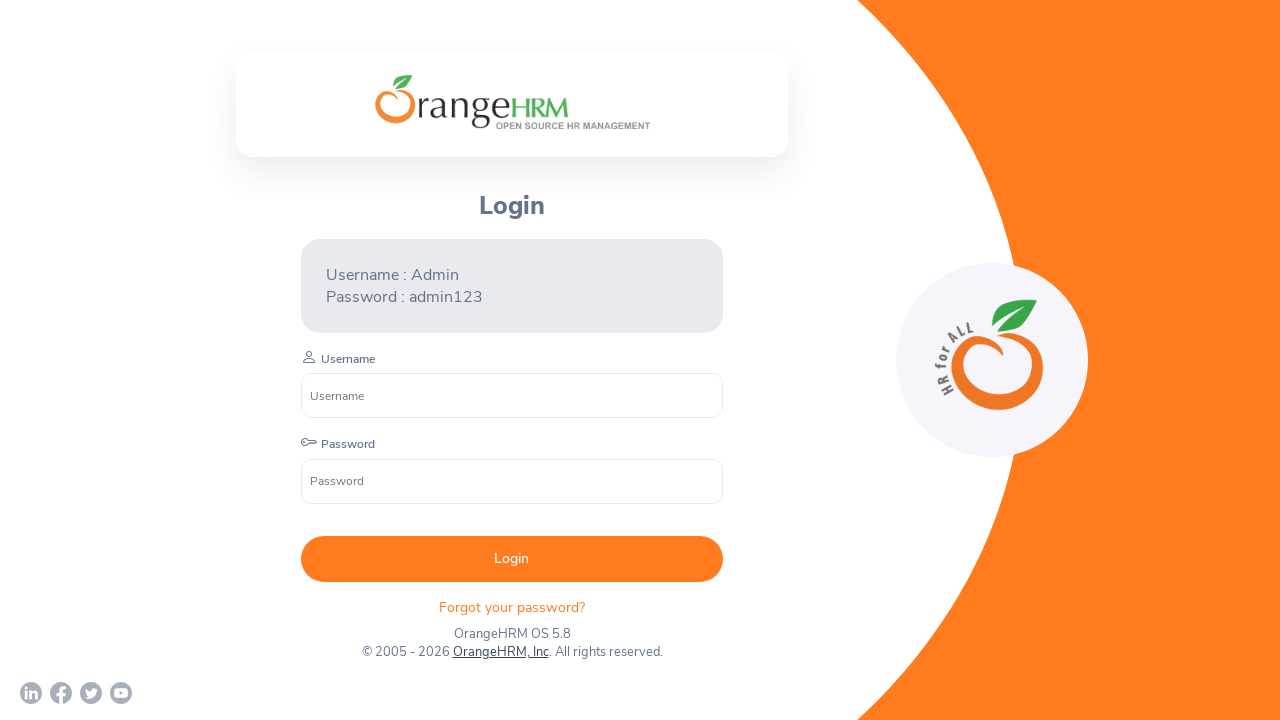

Checked page with URL: https://www.youtube.com/c/OrangeHRMInc
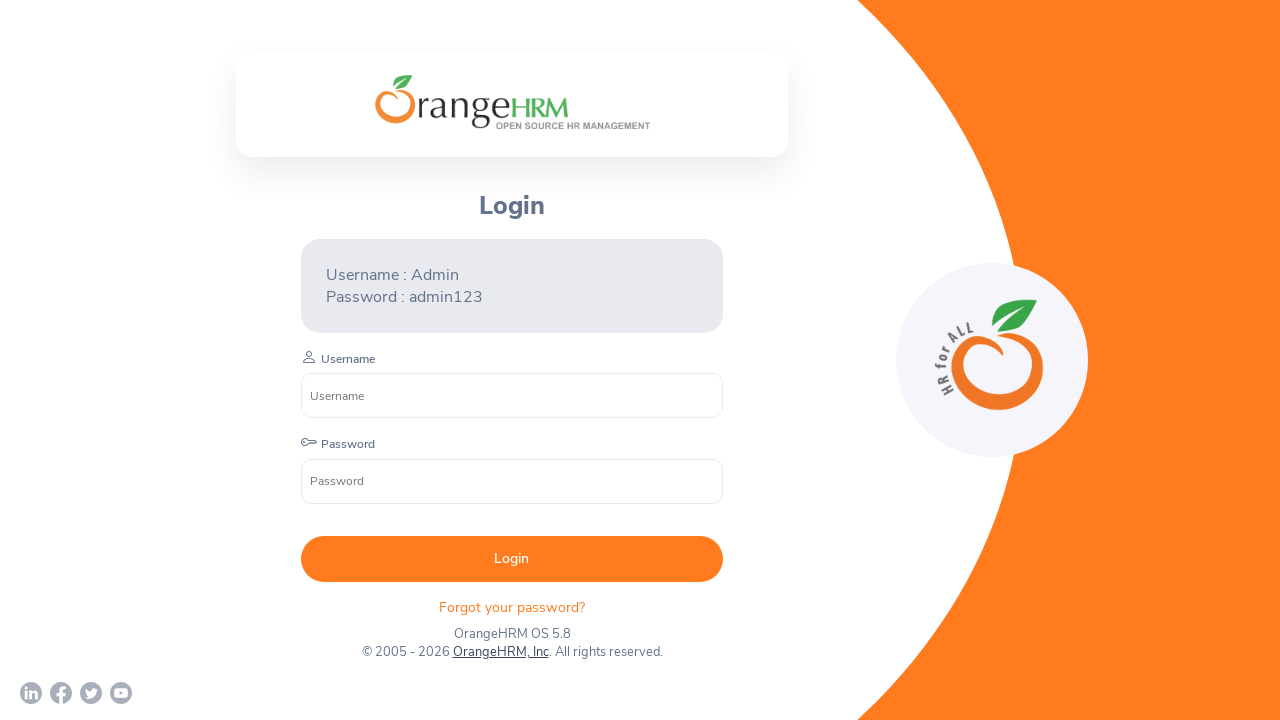

Closed child window with URL: https://www.youtube.com/c/OrangeHRMInc
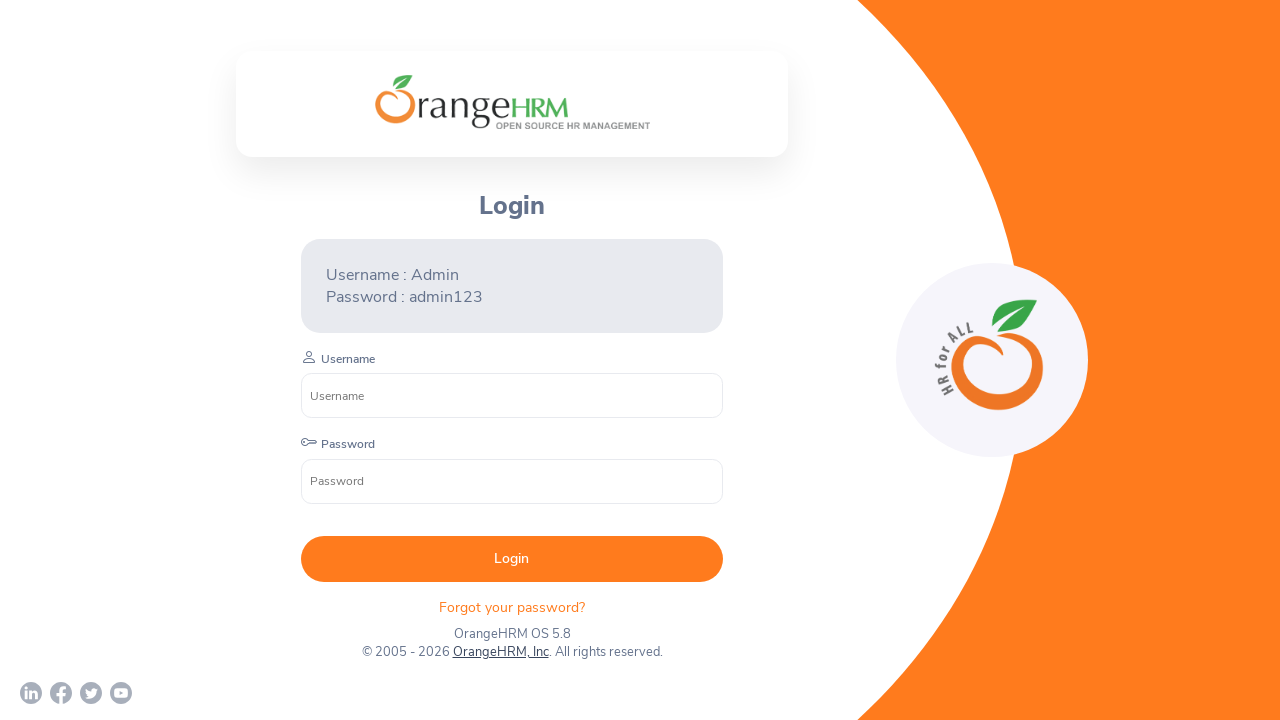

Checked page with URL: chrome-error://chromewebdata/
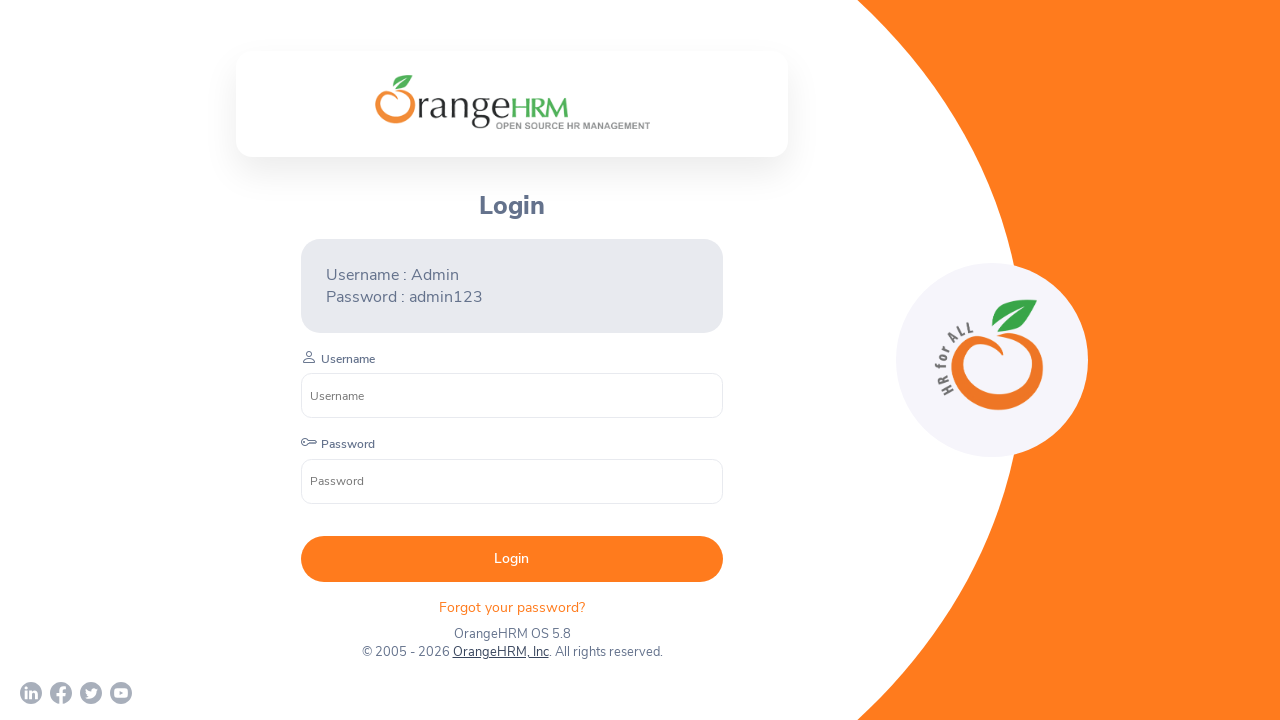

Closed child window with URL: chrome-error://chromewebdata/
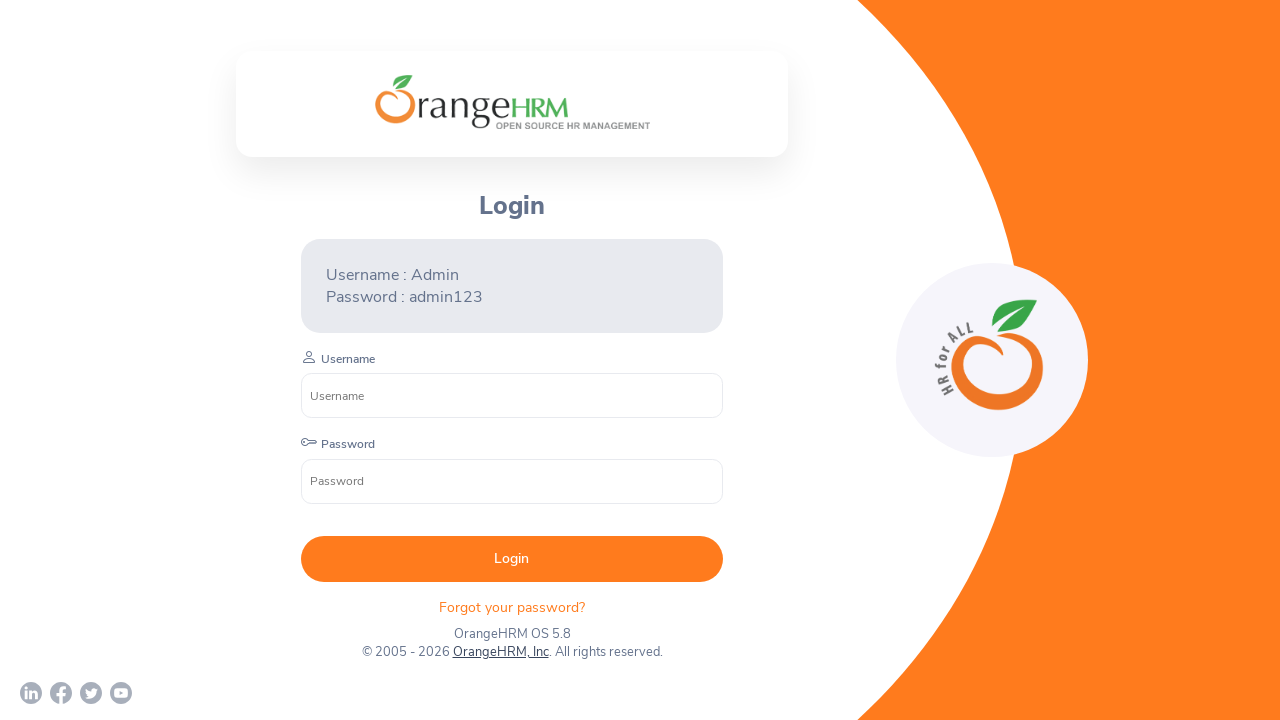

Parent window URL confirmed: https://opensource-demo.orangehrmlive.com/web/index.php/auth/login
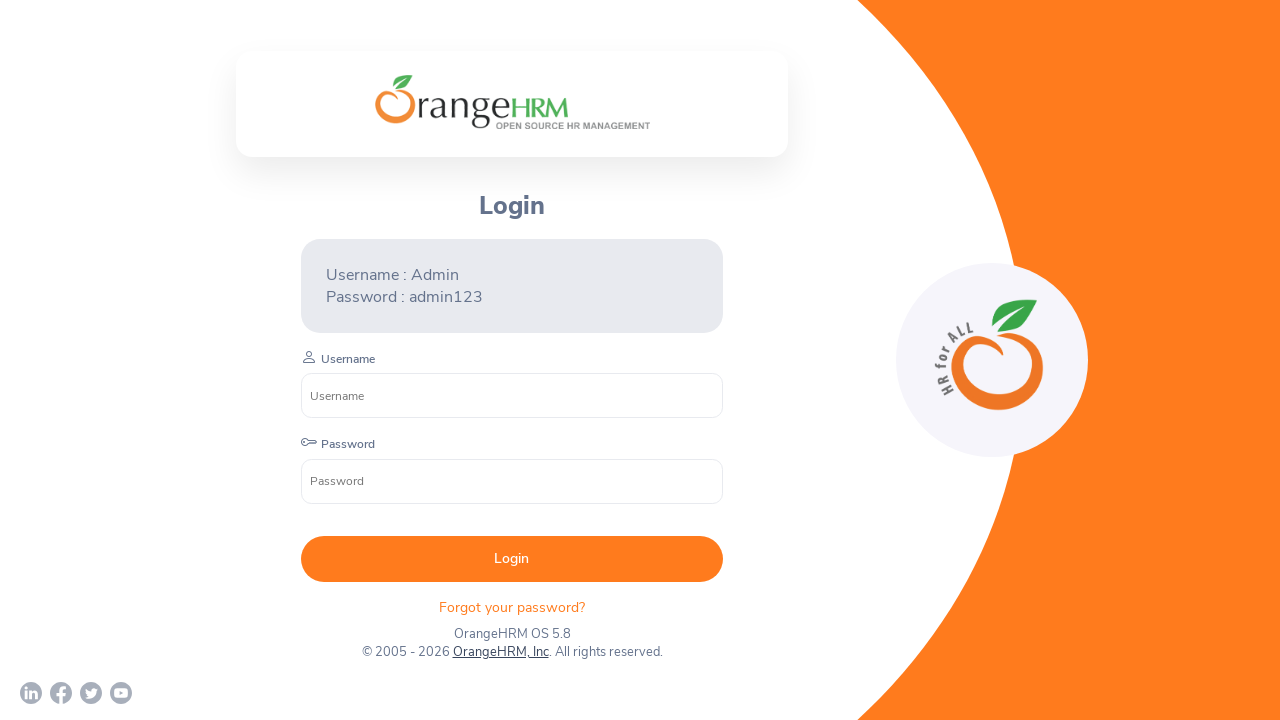

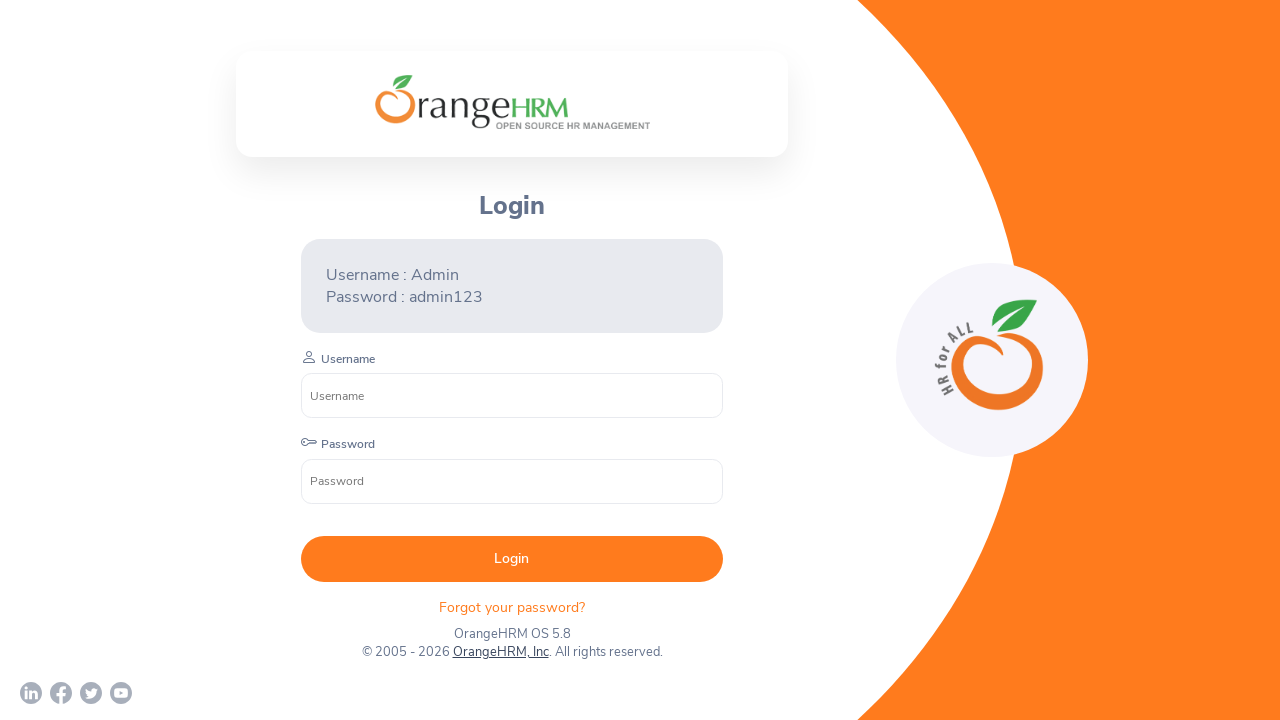